Tests right-click context menu functionality by right-clicking on an element and interacting with the context menu options that appear

Starting URL: http://swisnl.github.io/jQuery-contextMenu/demo.html

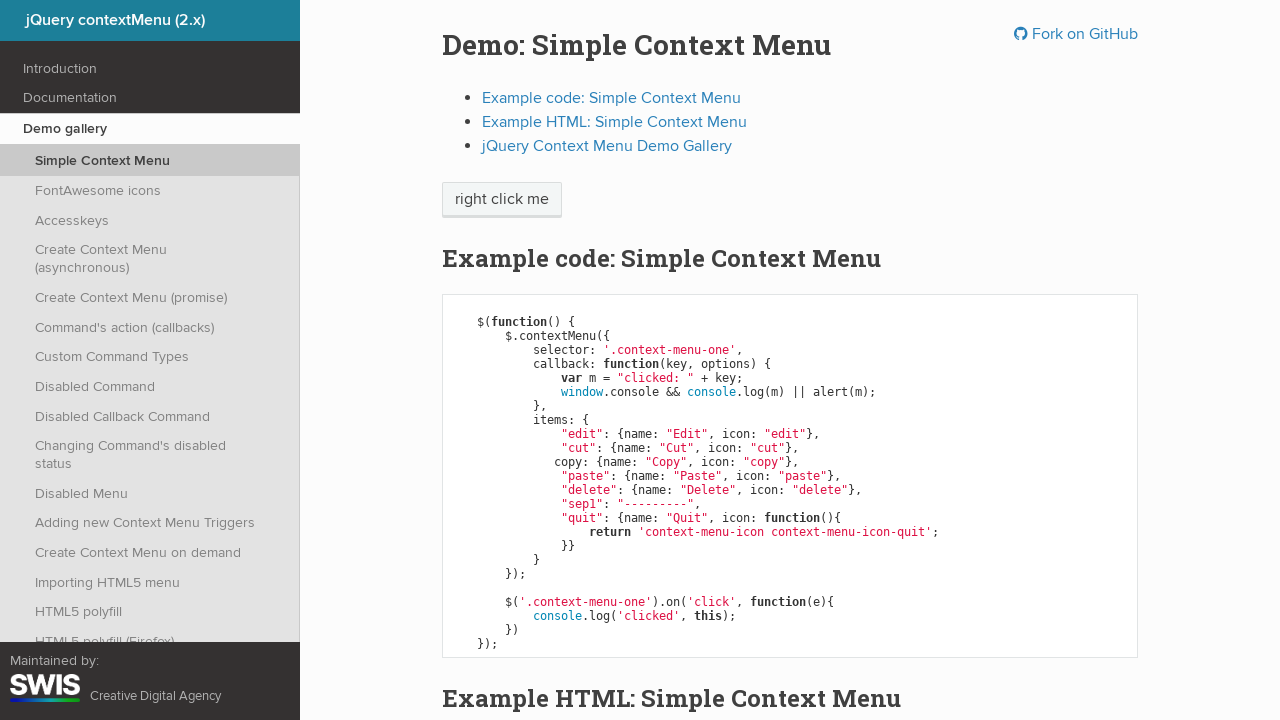

Located right-click target element
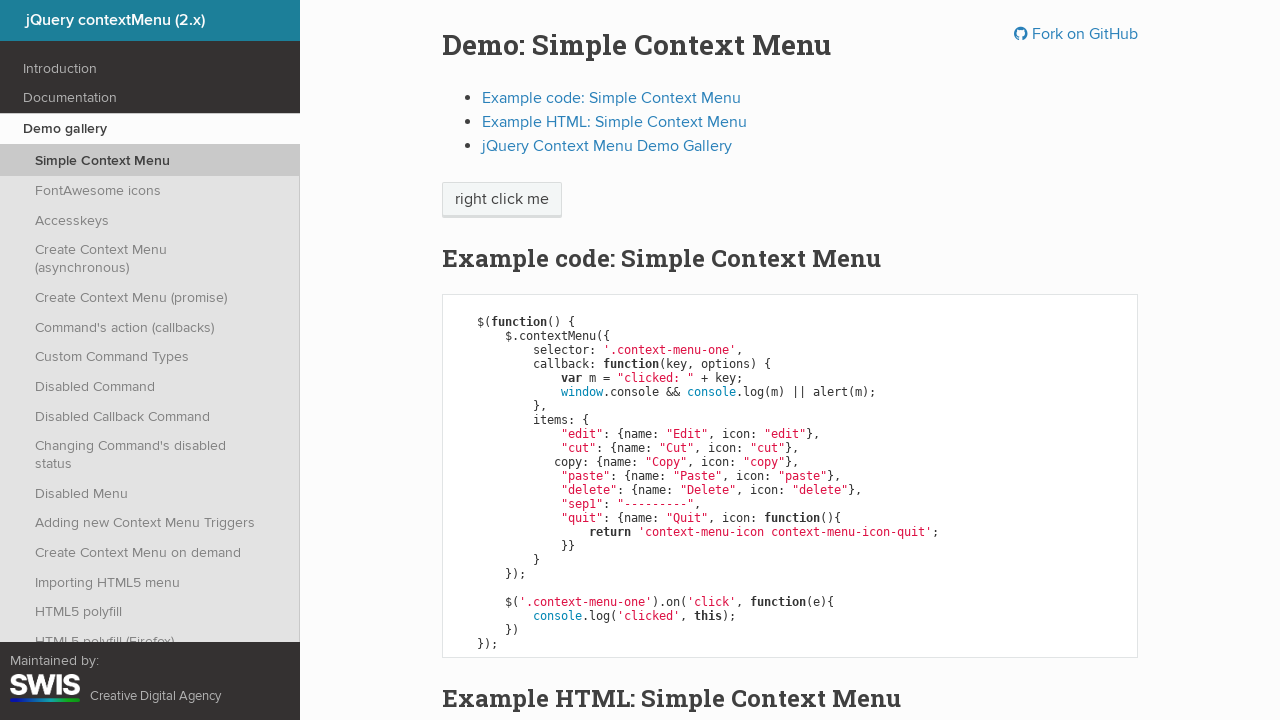

Performed right-click on target element at (502, 200) on xpath=//span[text()='right click me']
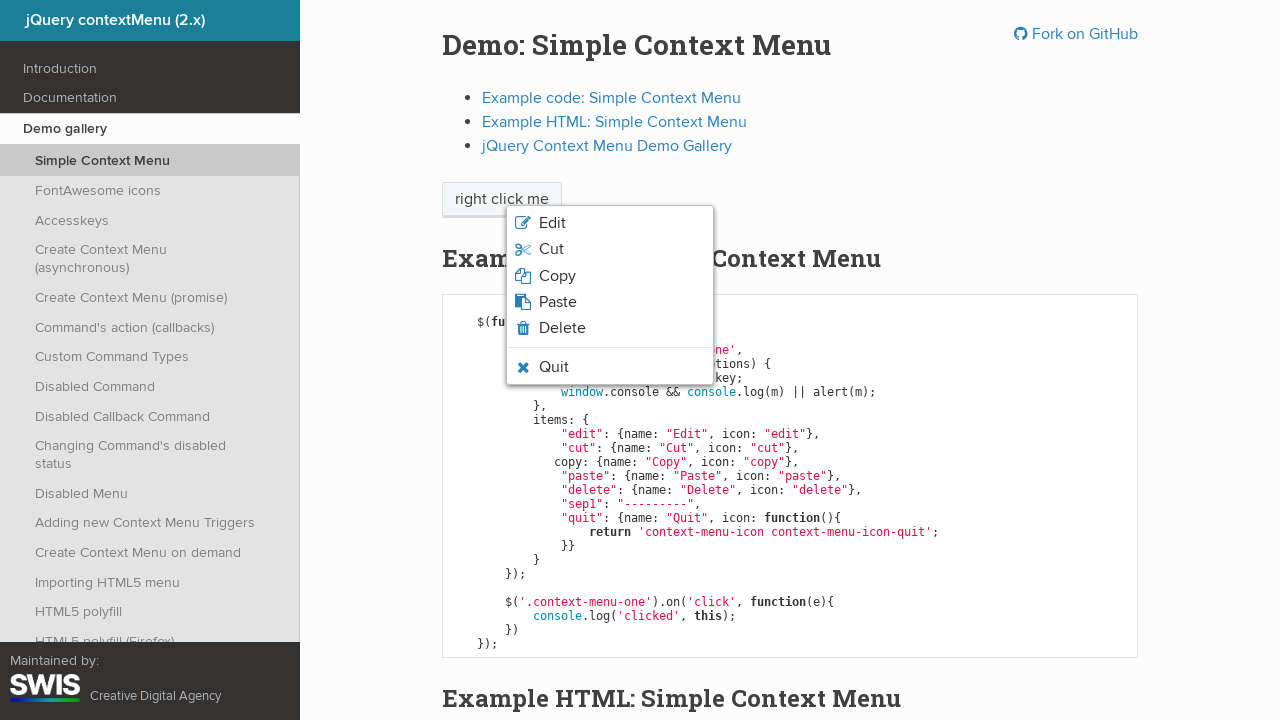

Context menu appeared after right-click
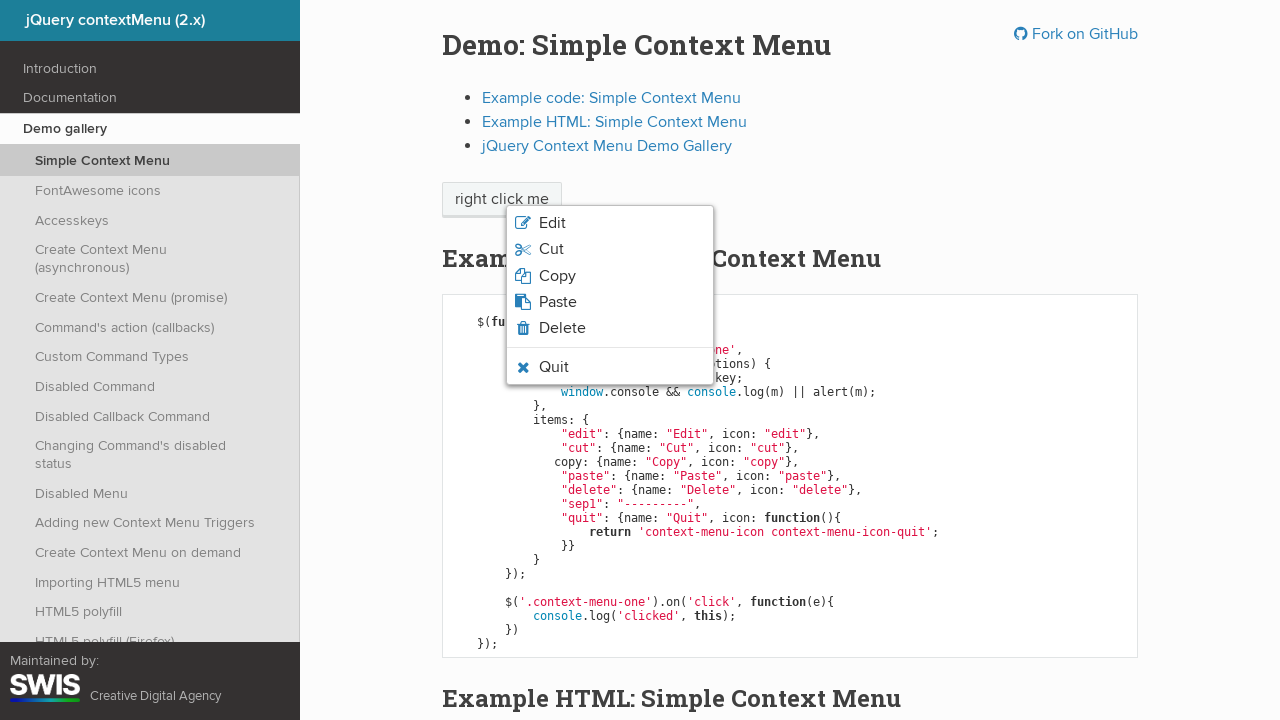

Located all context menu options
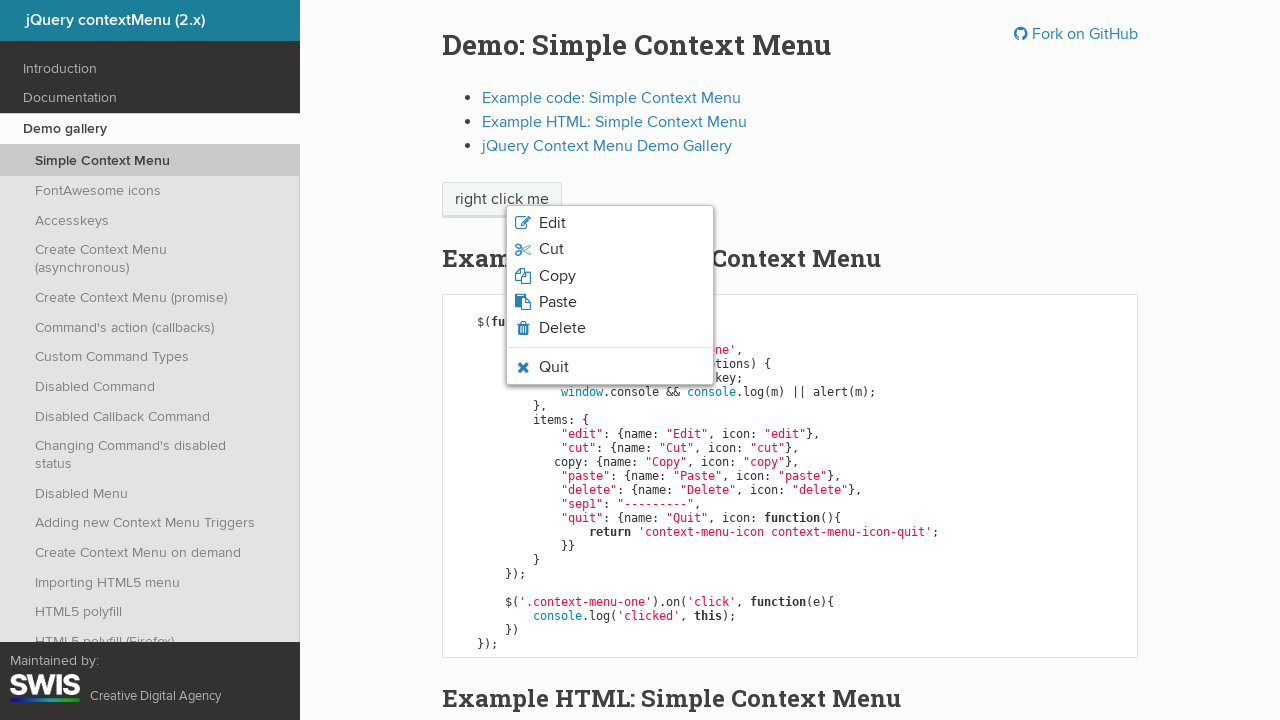

Enumerated 6 context menu options
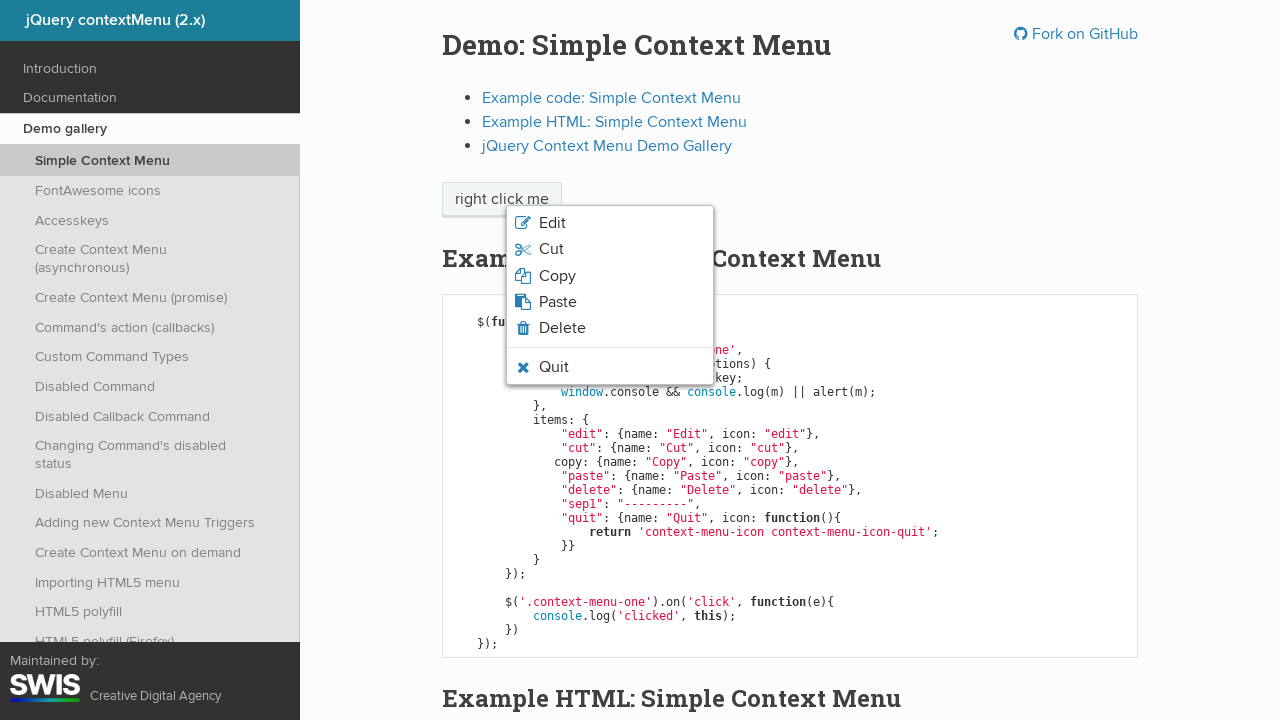

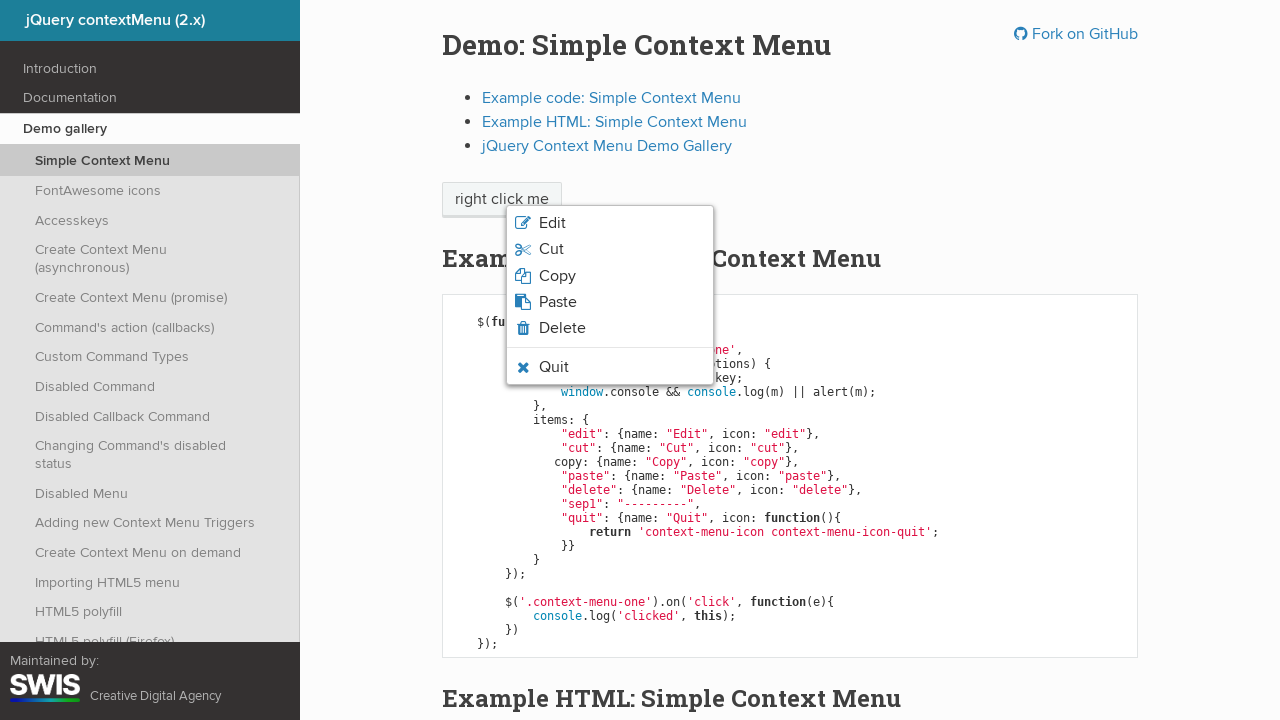